Tests page refresh functionality by navigating to a page and refreshing it

Starting URL: https://the-internet.herokuapp.com/

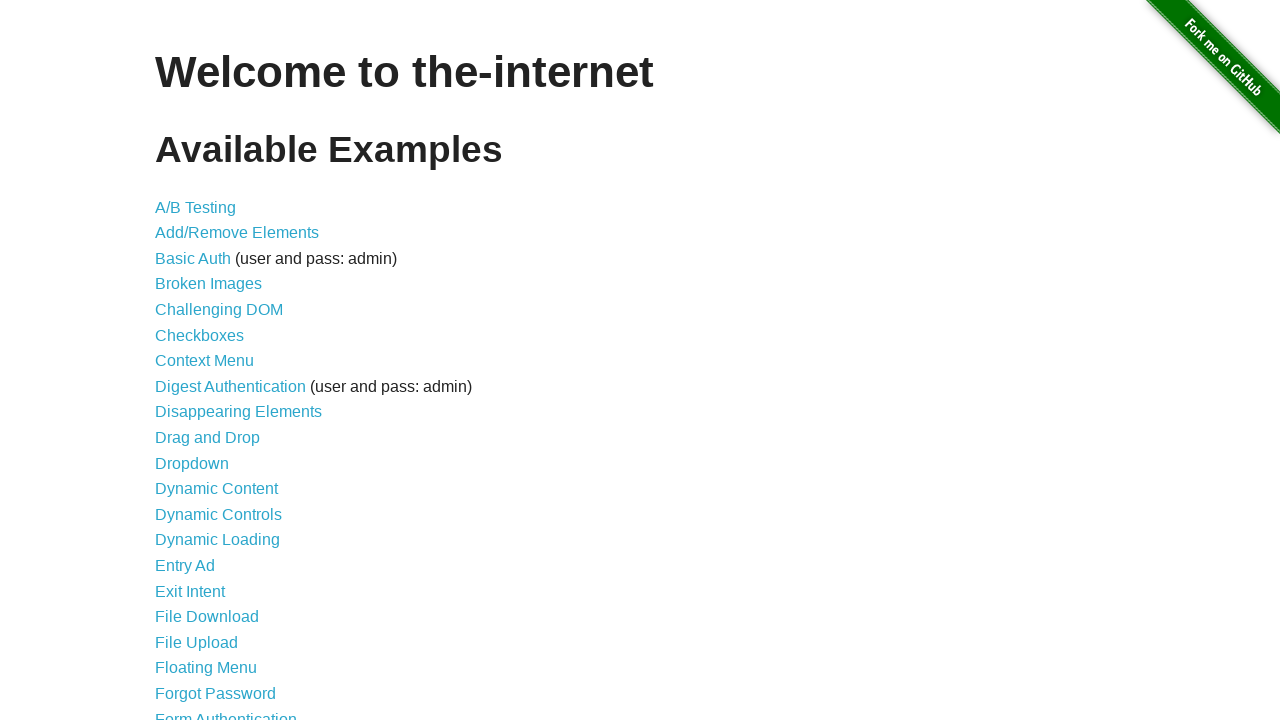

Clicked on Multiple Windows link at (218, 369) on text=Multiple Windows
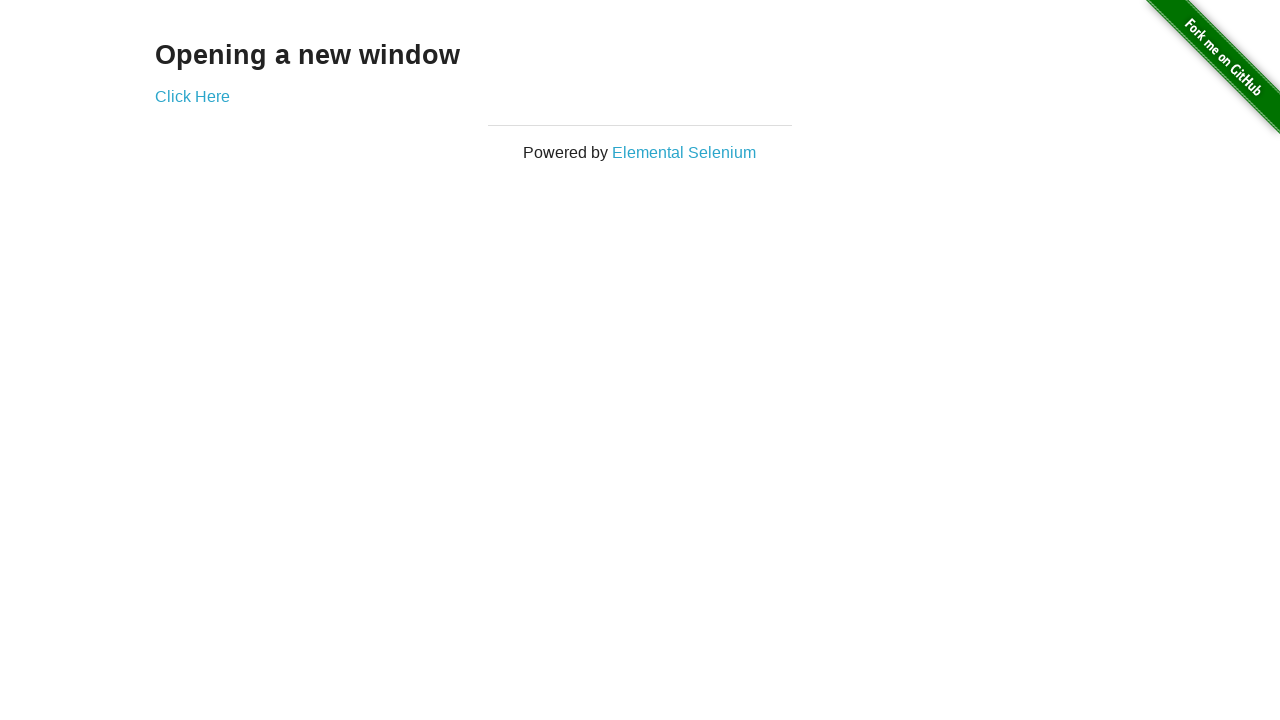

Refreshed the page
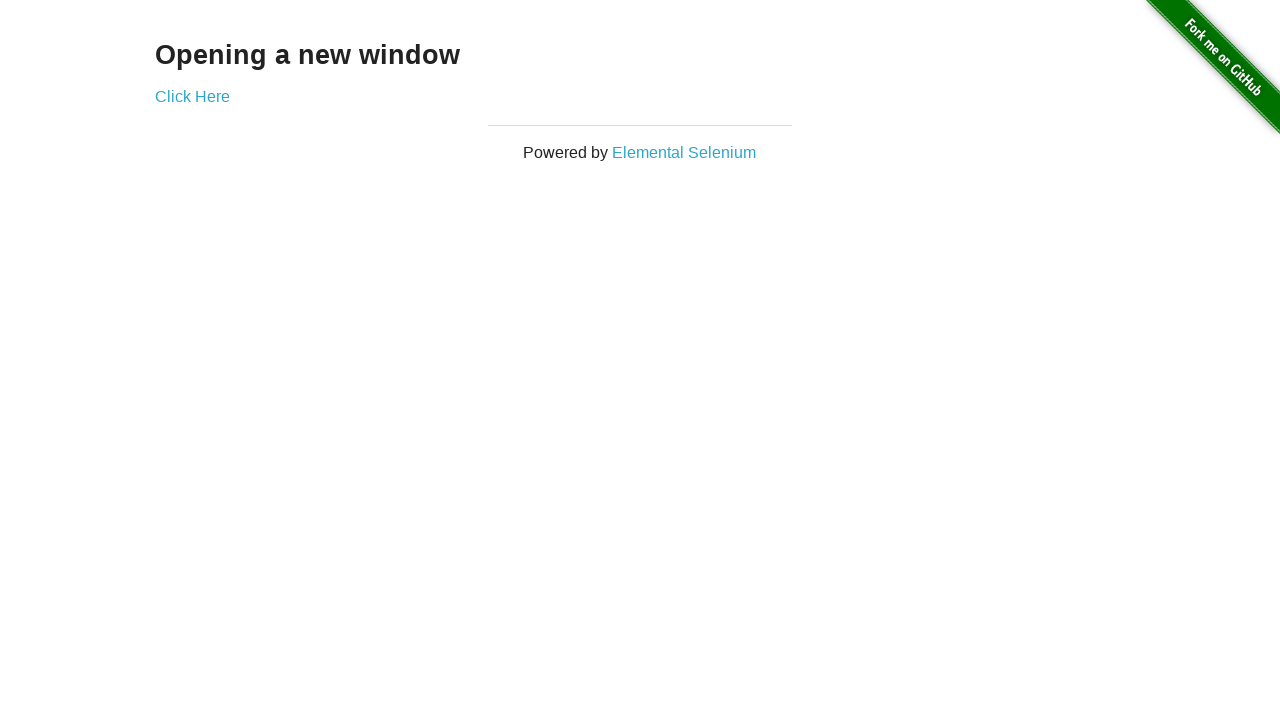

Verified page URL is https://the-internet.herokuapp.com/windows after refresh
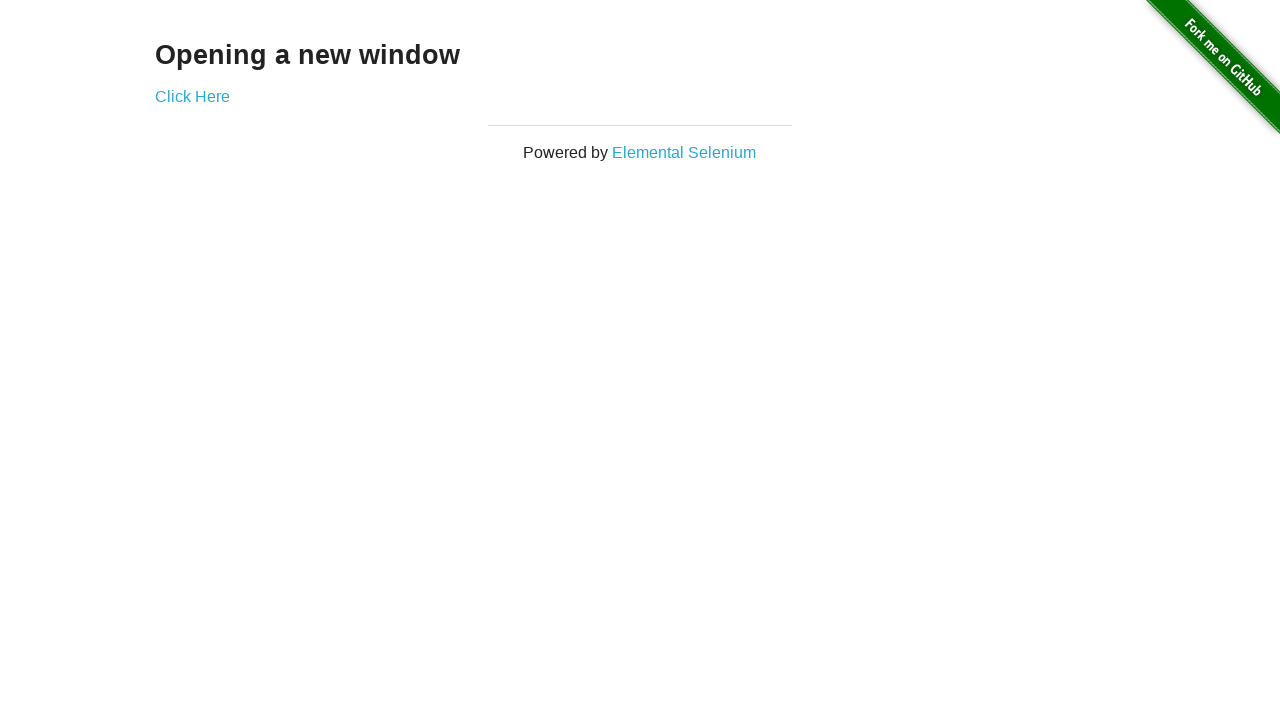

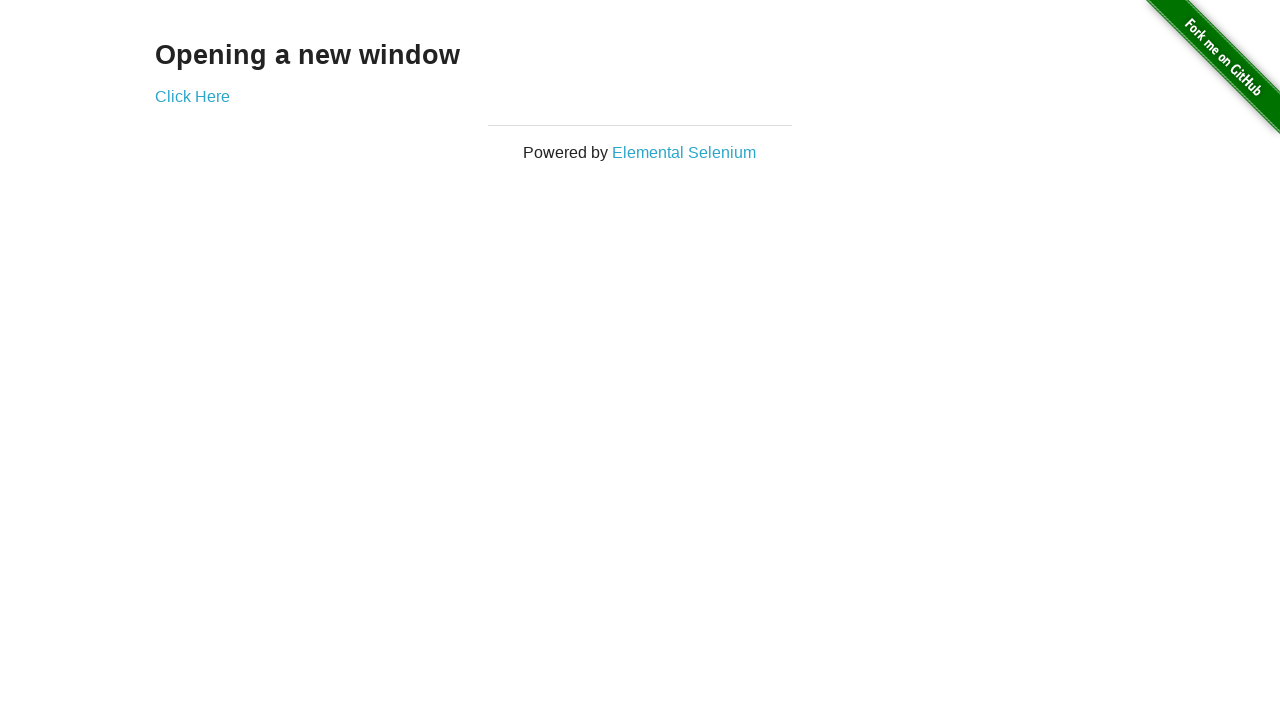